Tests clearing the completed state of all items by checking and unchecking the toggle all checkbox

Starting URL: https://demo.playwright.dev/todomvc

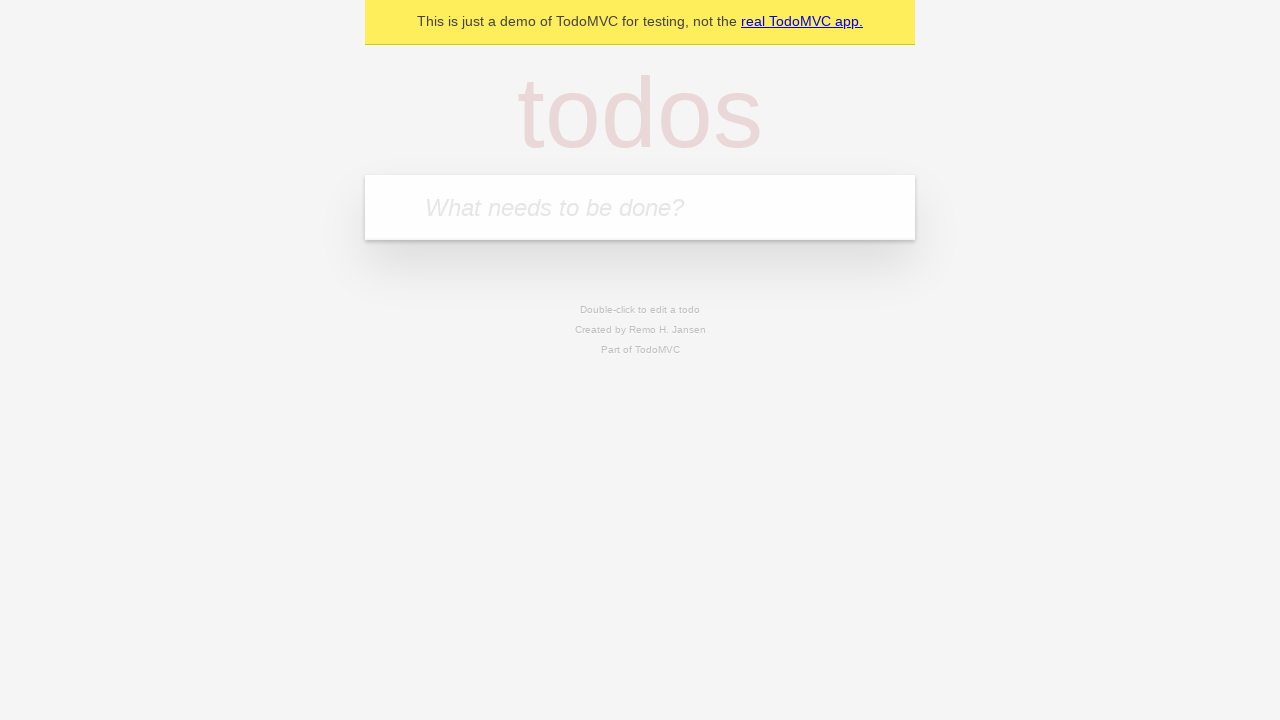

Filled todo input with 'buy some cheese' on internal:attr=[placeholder="What needs to be done?"i]
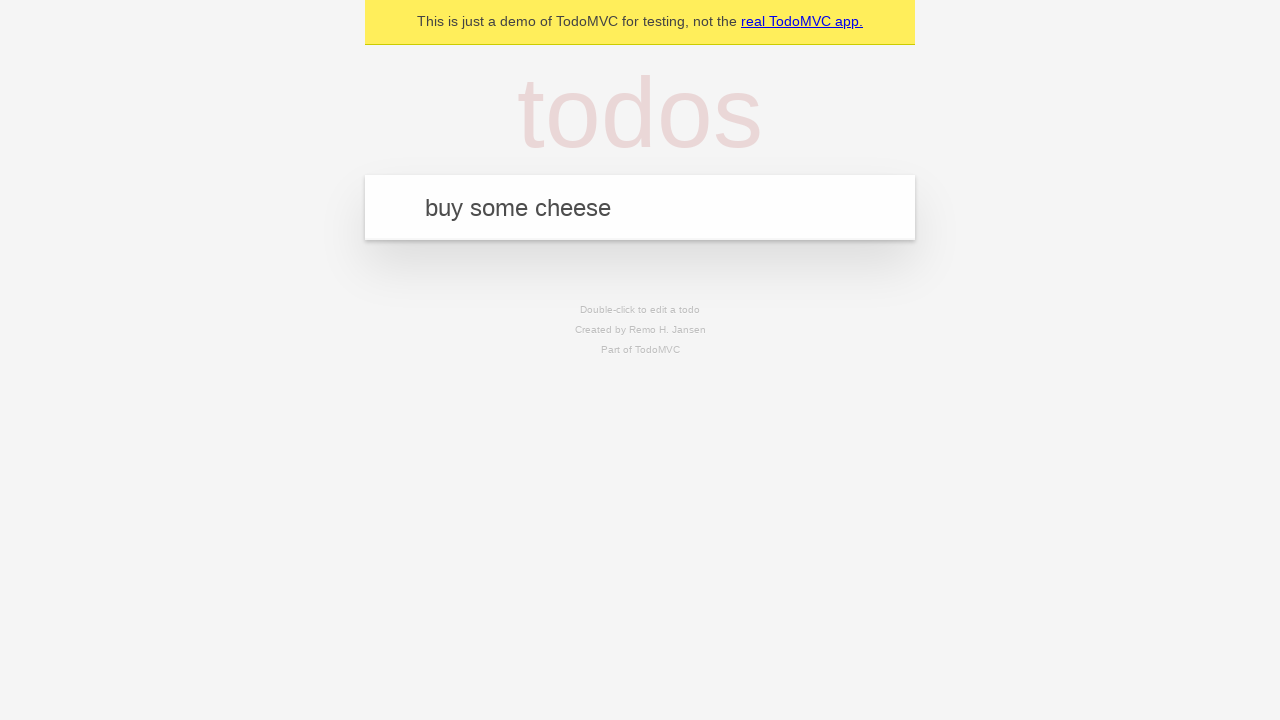

Pressed Enter to create todo item 'buy some cheese' on internal:attr=[placeholder="What needs to be done?"i]
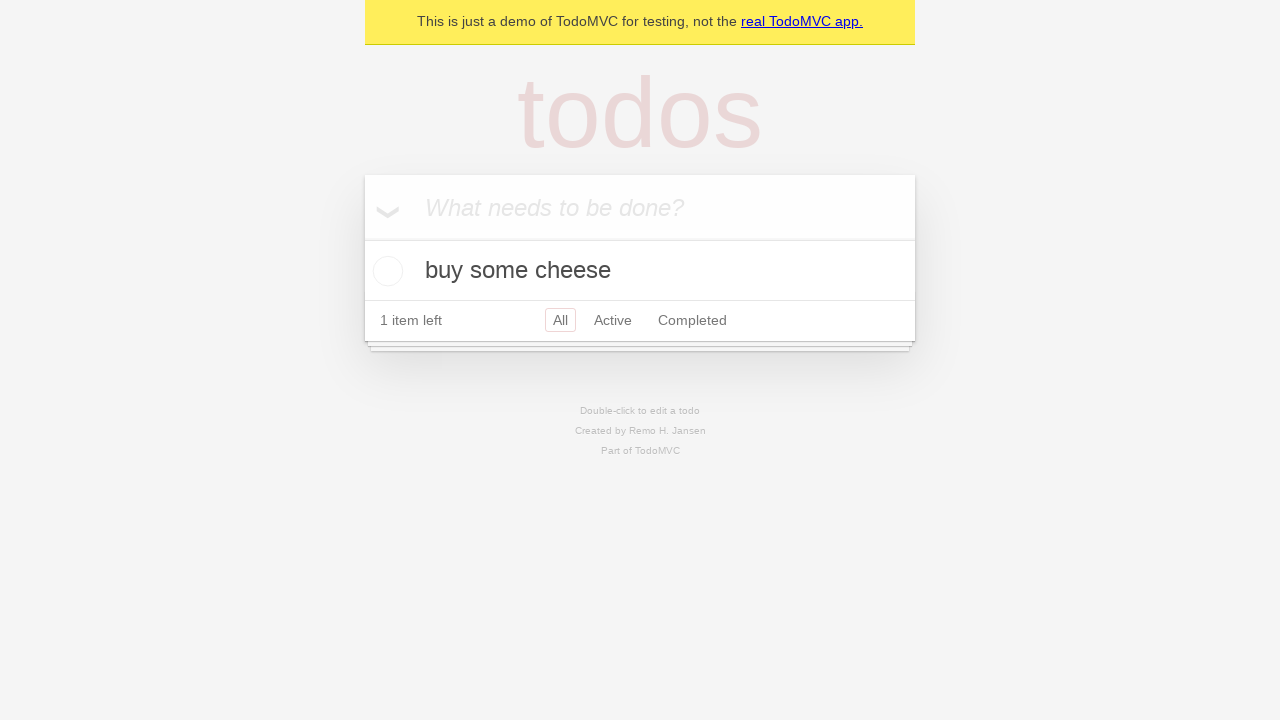

Filled todo input with 'feed the cat' on internal:attr=[placeholder="What needs to be done?"i]
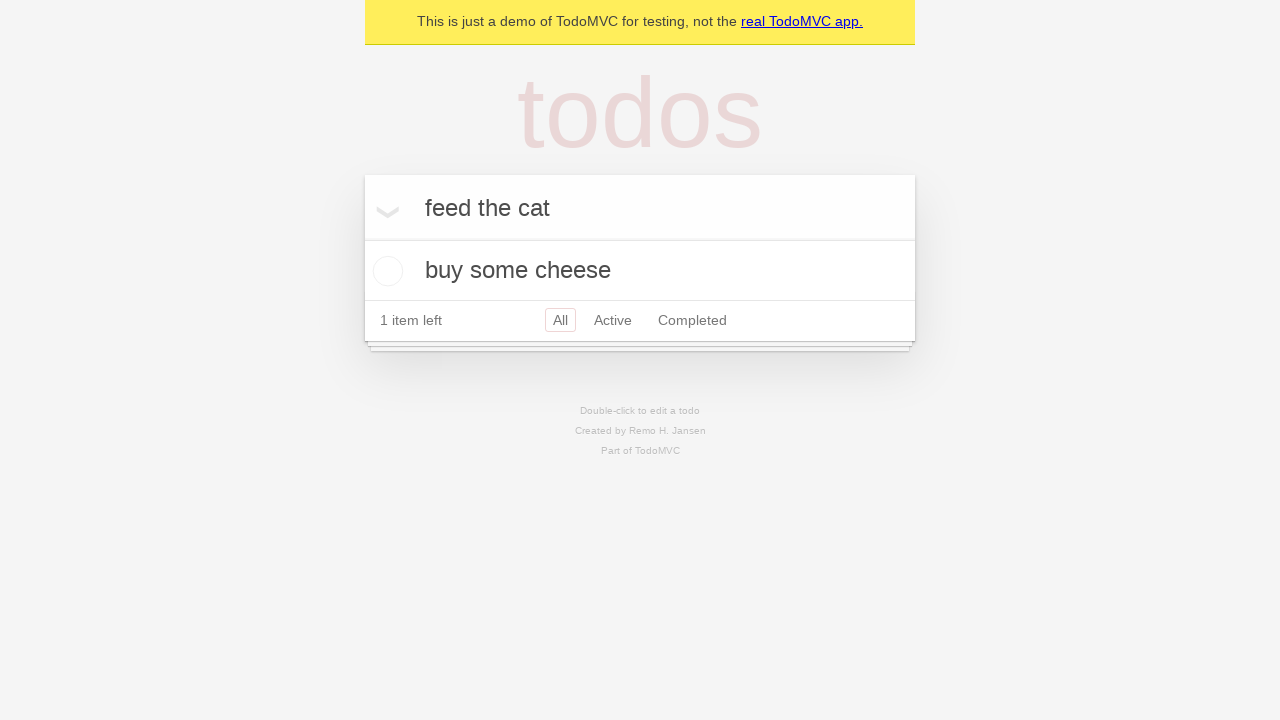

Pressed Enter to create todo item 'feed the cat' on internal:attr=[placeholder="What needs to be done?"i]
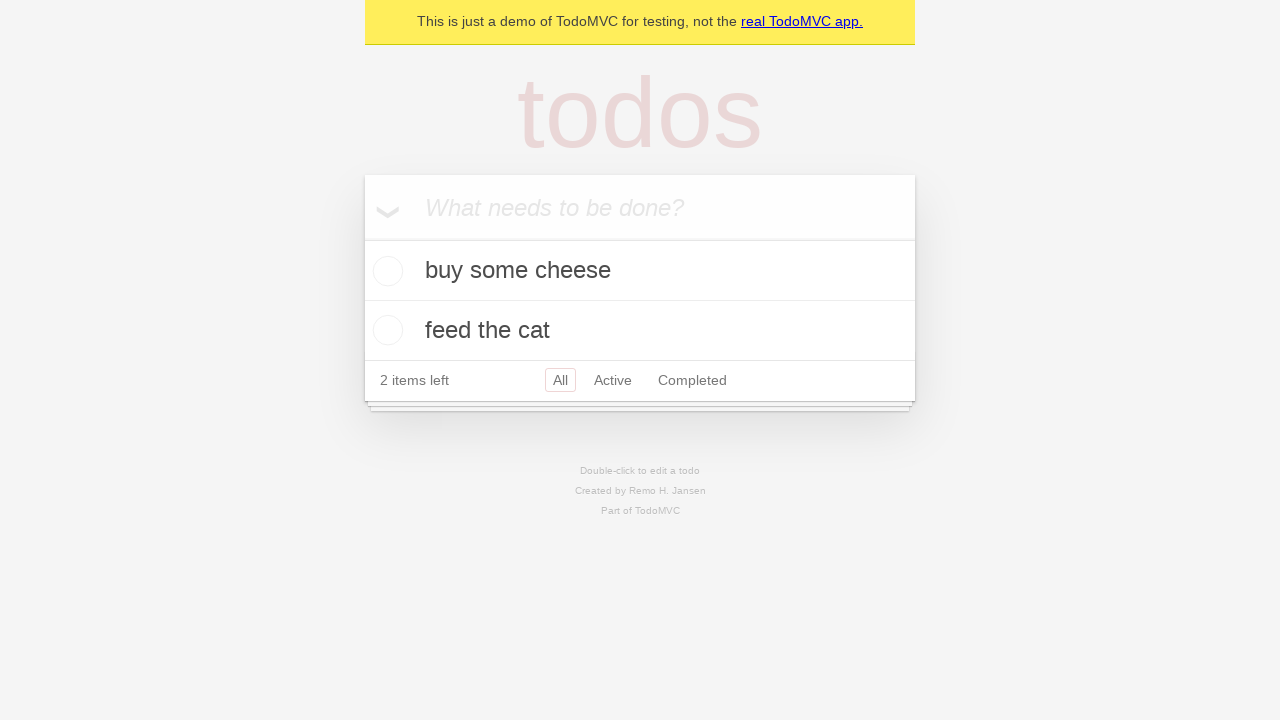

Filled todo input with 'book a doctors appointment' on internal:attr=[placeholder="What needs to be done?"i]
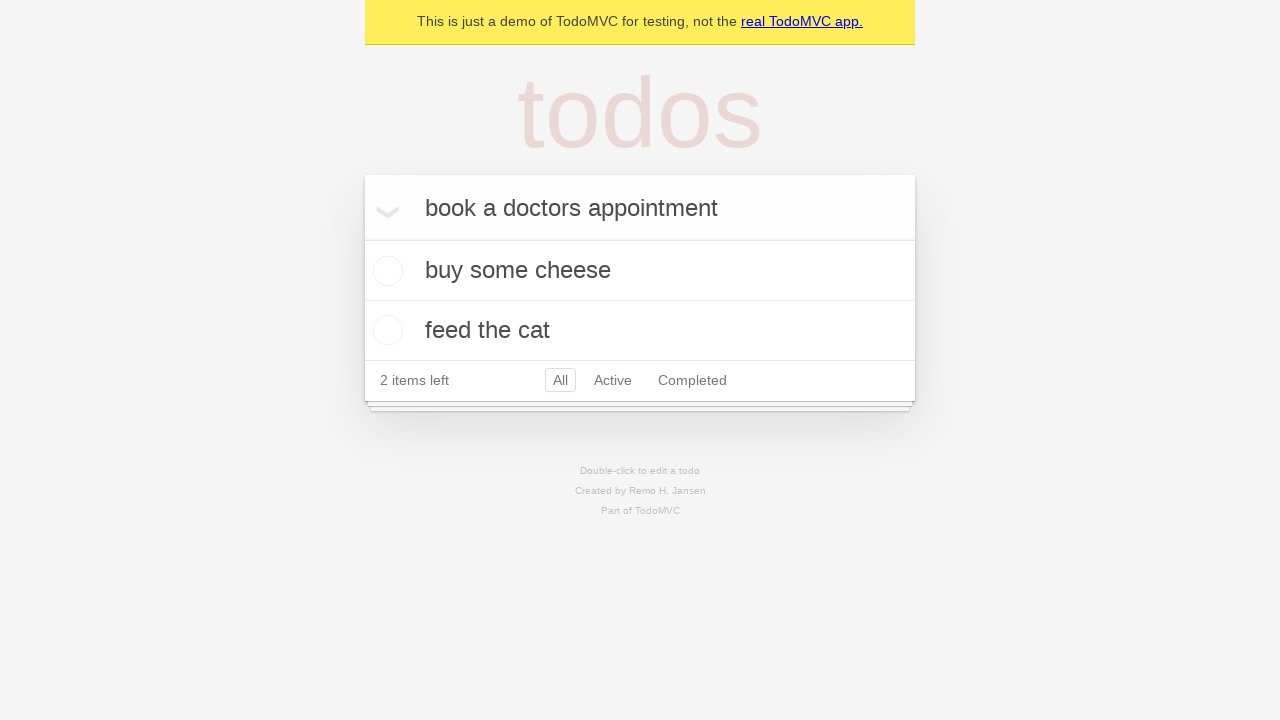

Pressed Enter to create todo item 'book a doctors appointment' on internal:attr=[placeholder="What needs to be done?"i]
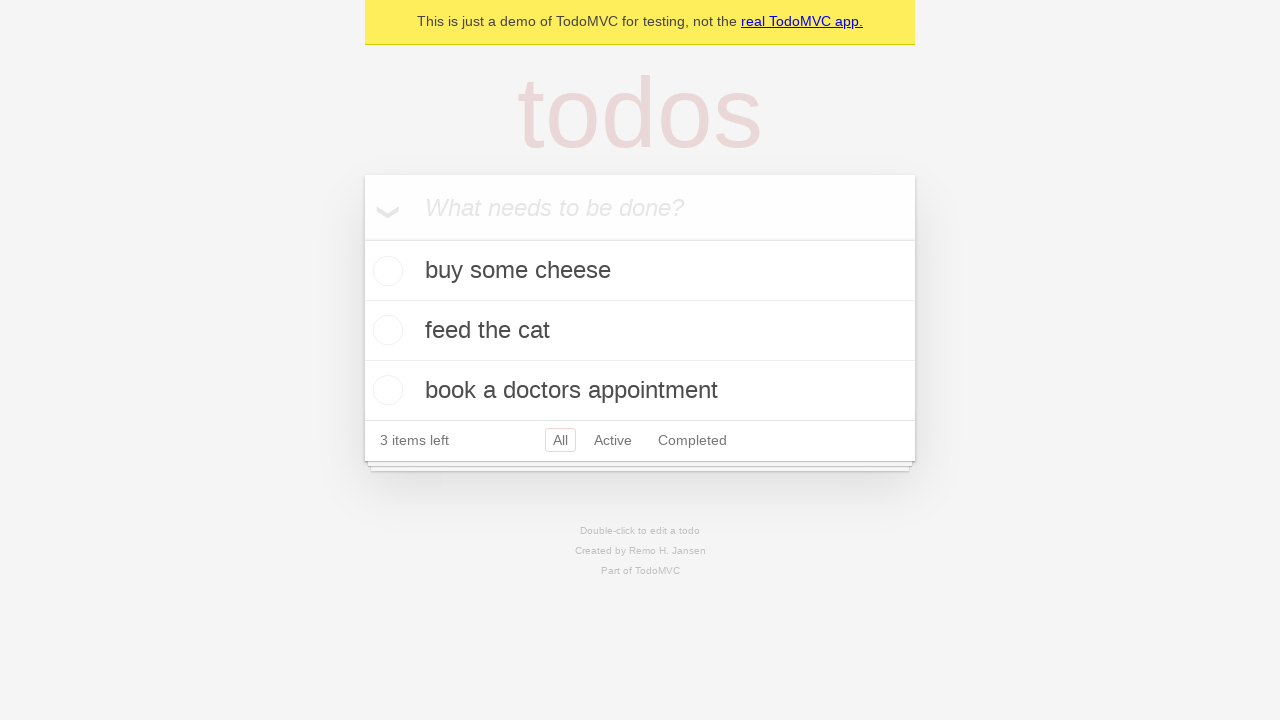

Checked toggle all checkbox to mark all items as complete at (362, 238) on internal:label="Mark all as complete"i
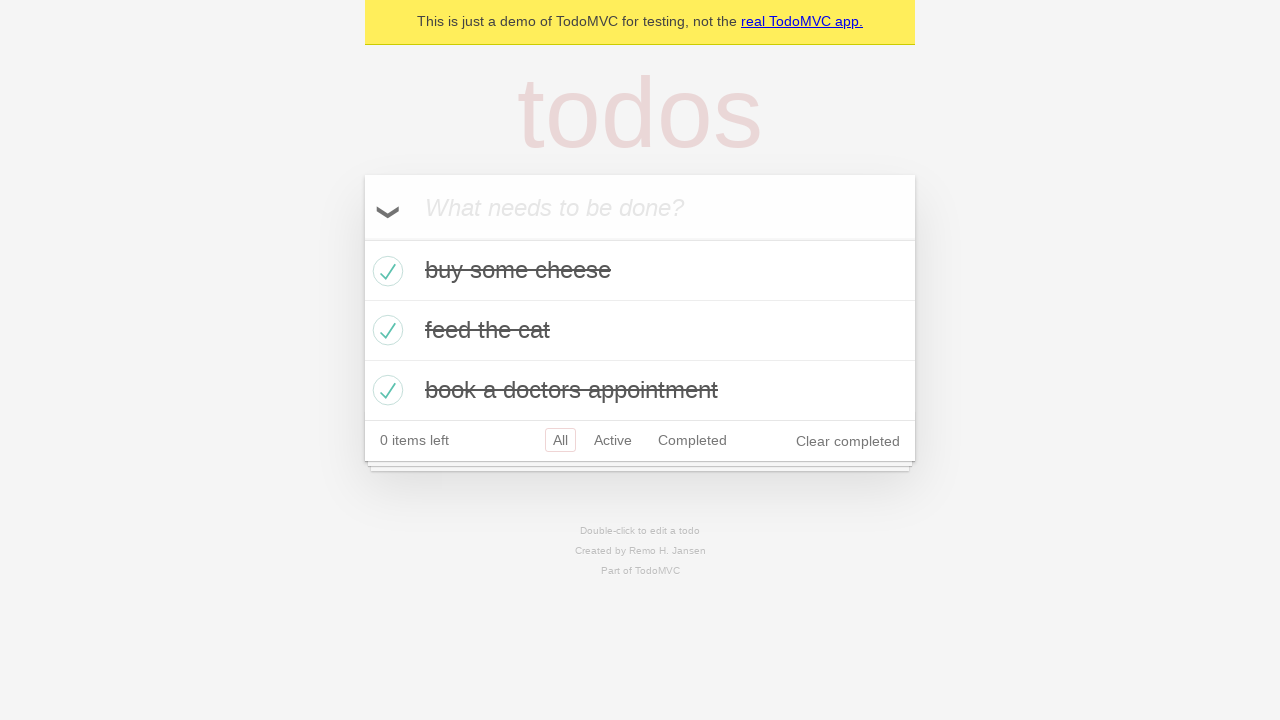

Unchecked toggle all checkbox to clear completed state of all items at (362, 238) on internal:label="Mark all as complete"i
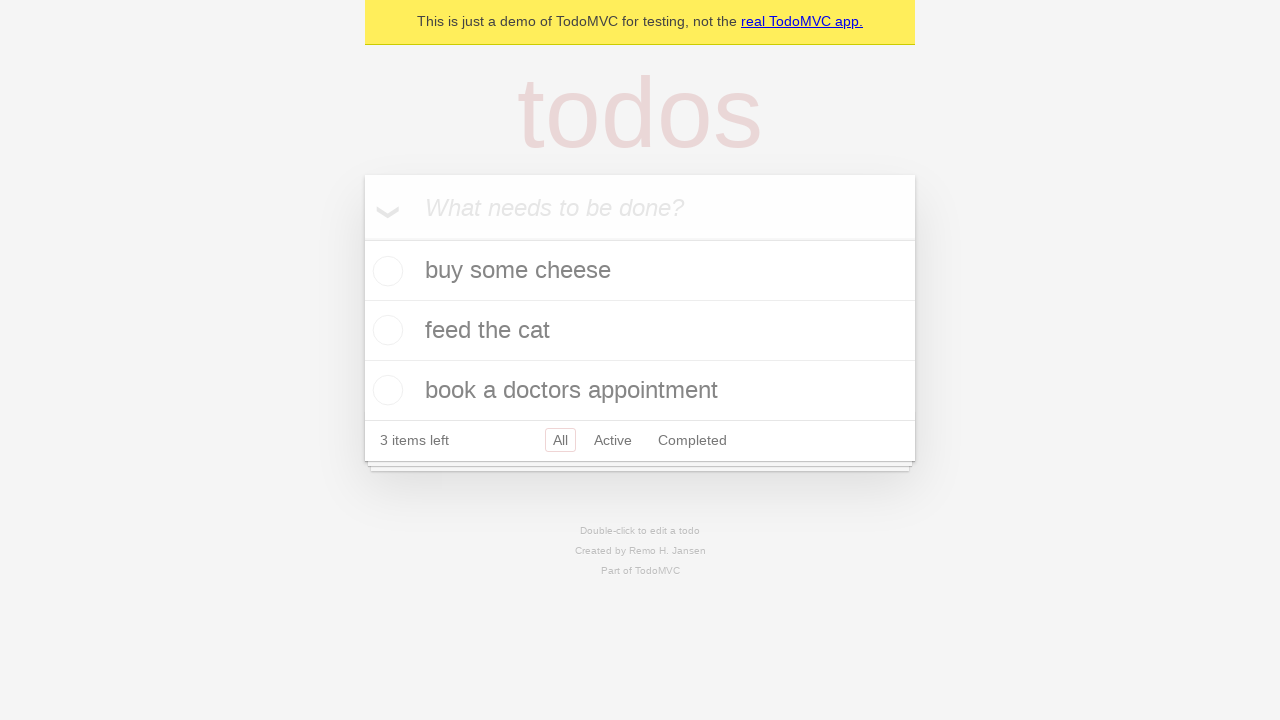

Waited for todo items to update after toggling all checkbox
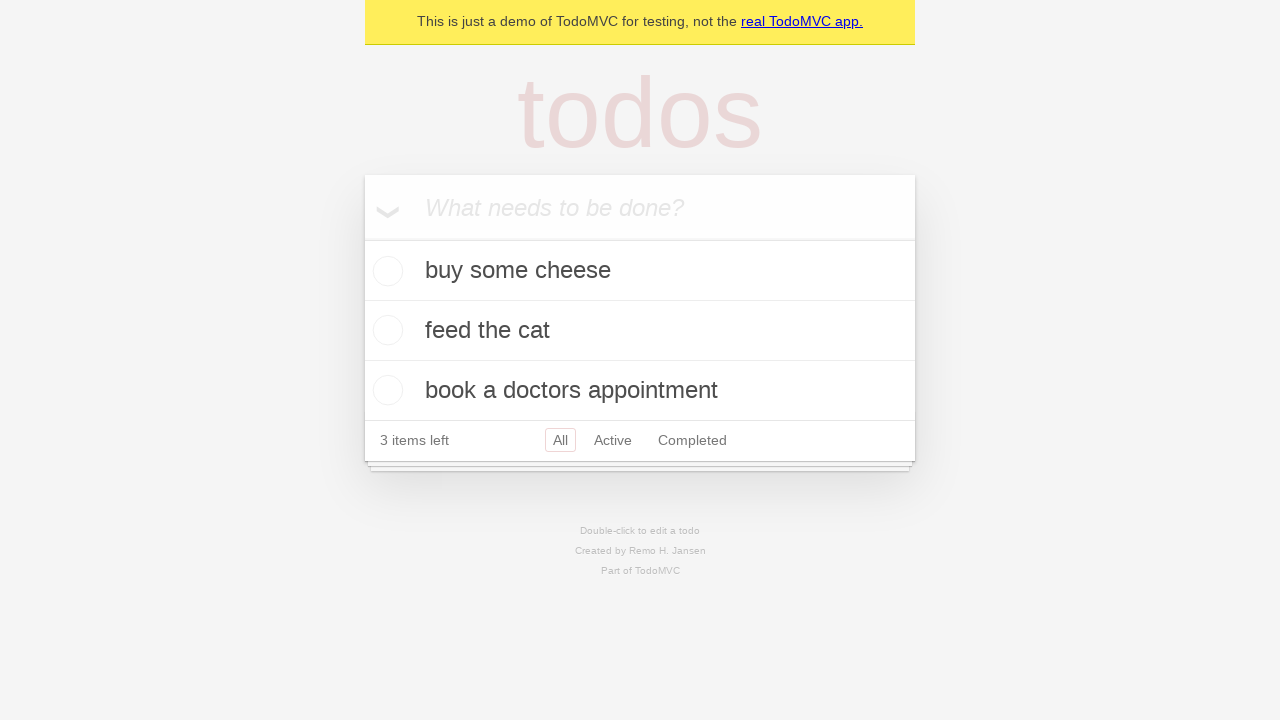

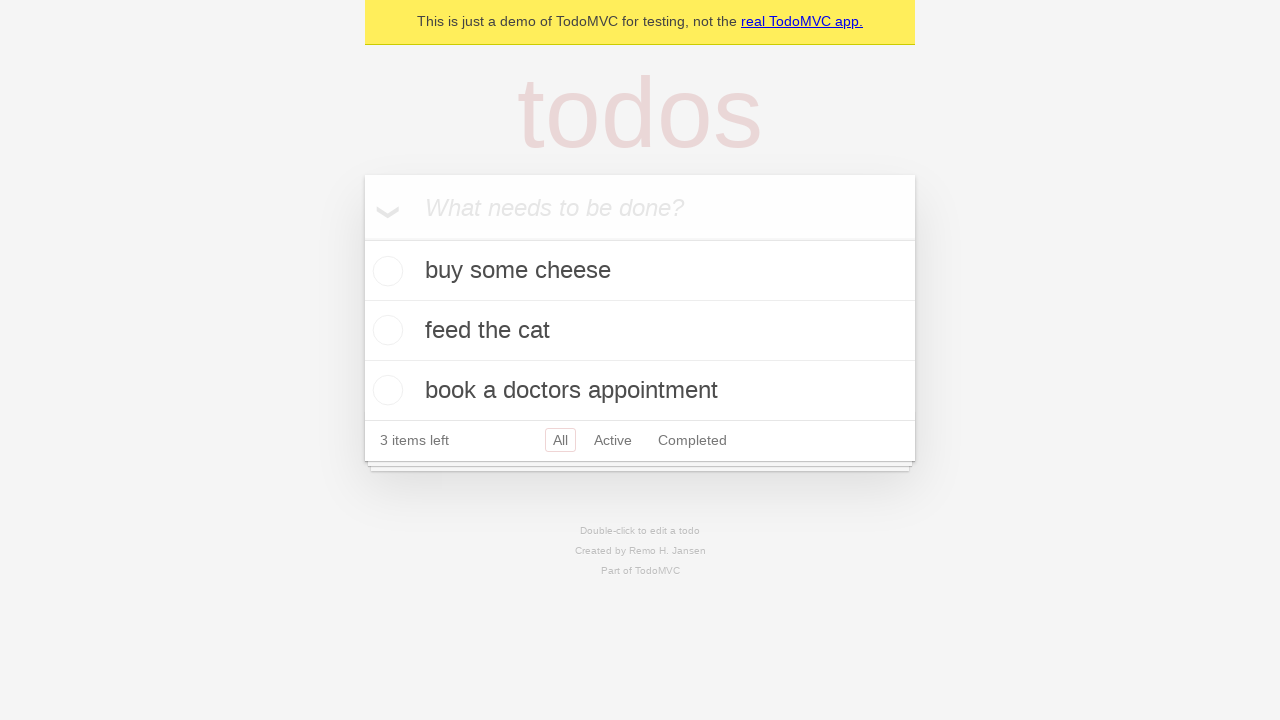